Verifies that there are exactly 3 navigation links in the site navigation menu

Starting URL: https://madison-island.com/search?q=

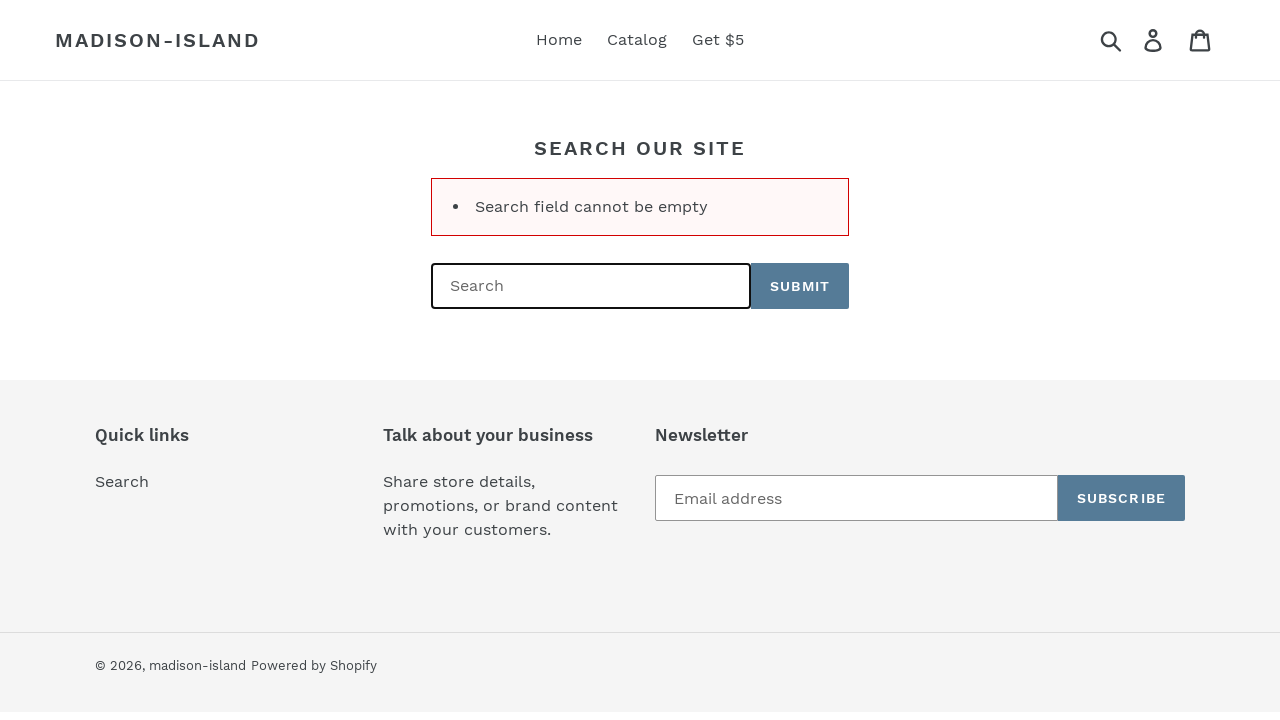

Located site navigation container
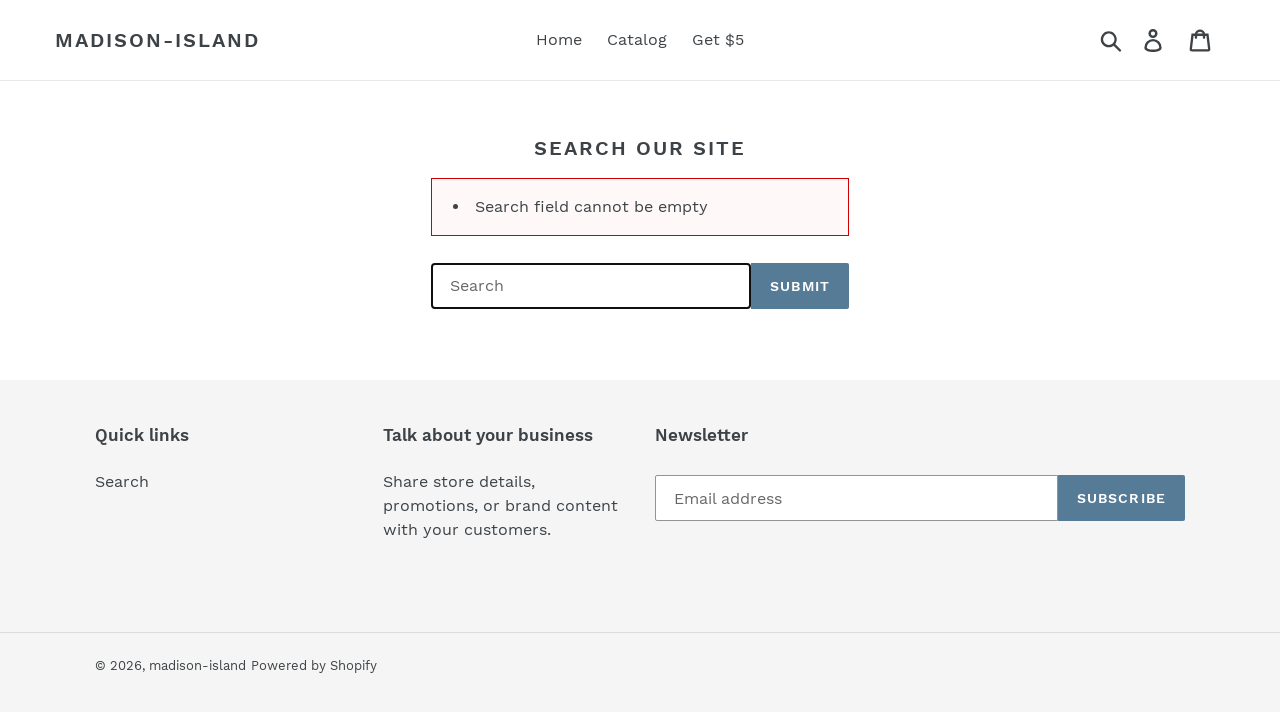

Located all navigation links within site navigation
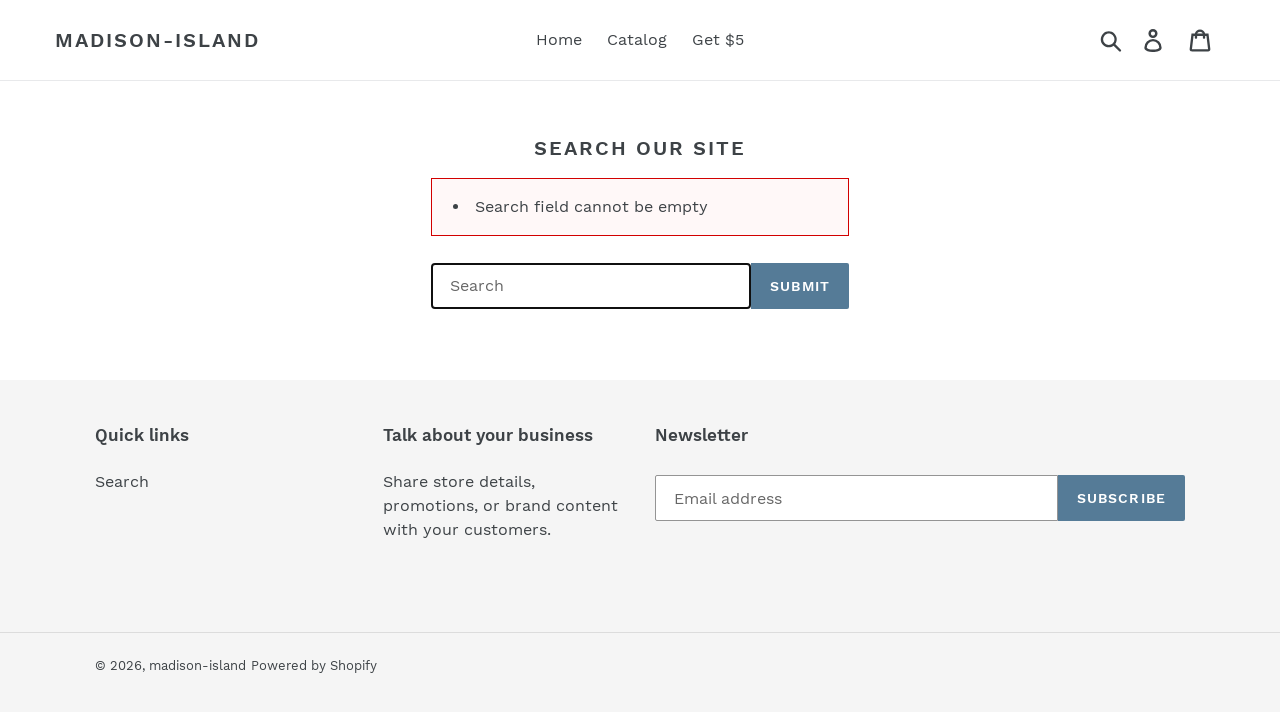

Verified that exactly 3 navigation links are present
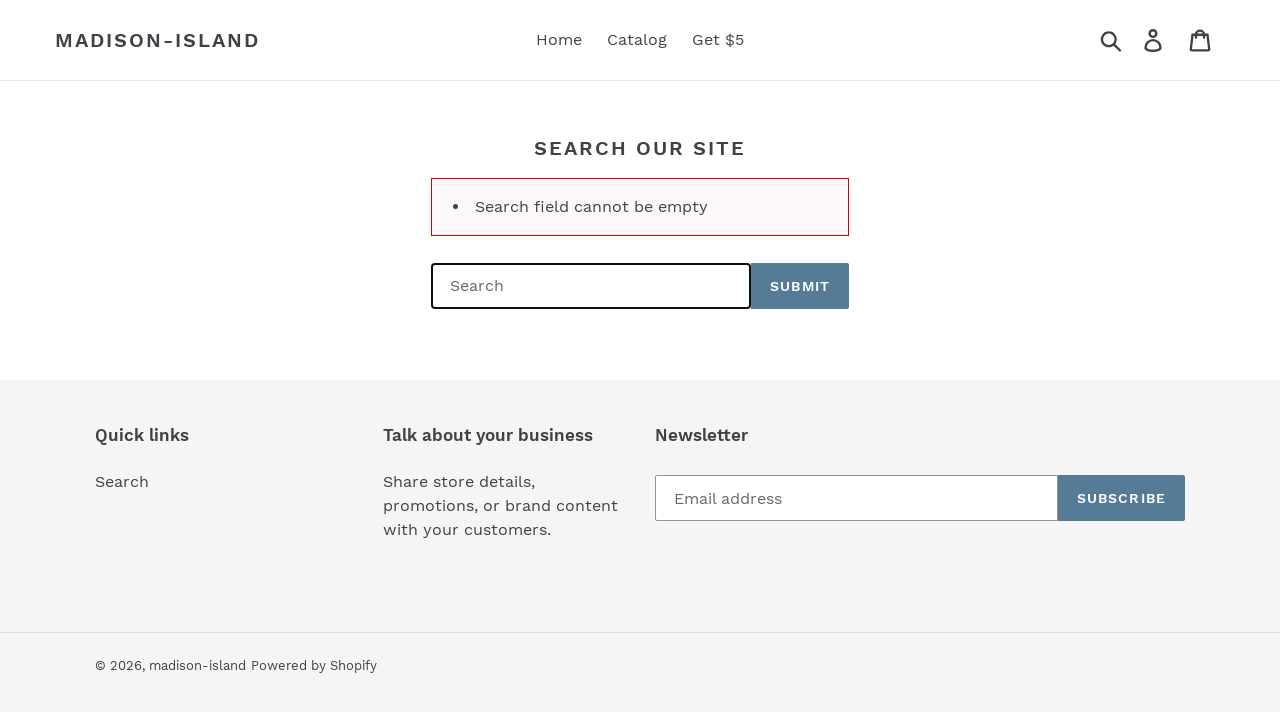

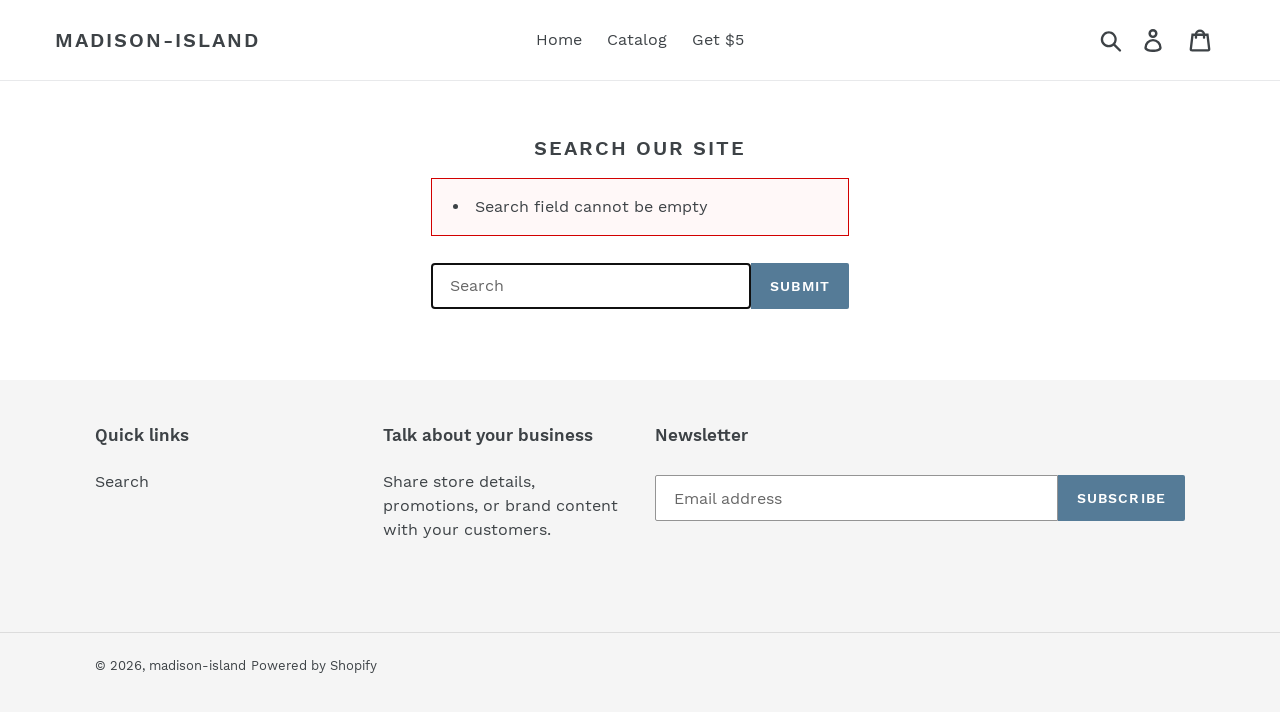